Tests that the 'Cancelar' button is present after clicking the add button to open a modal

Starting URL: https://test-a-pet.vercel.app/

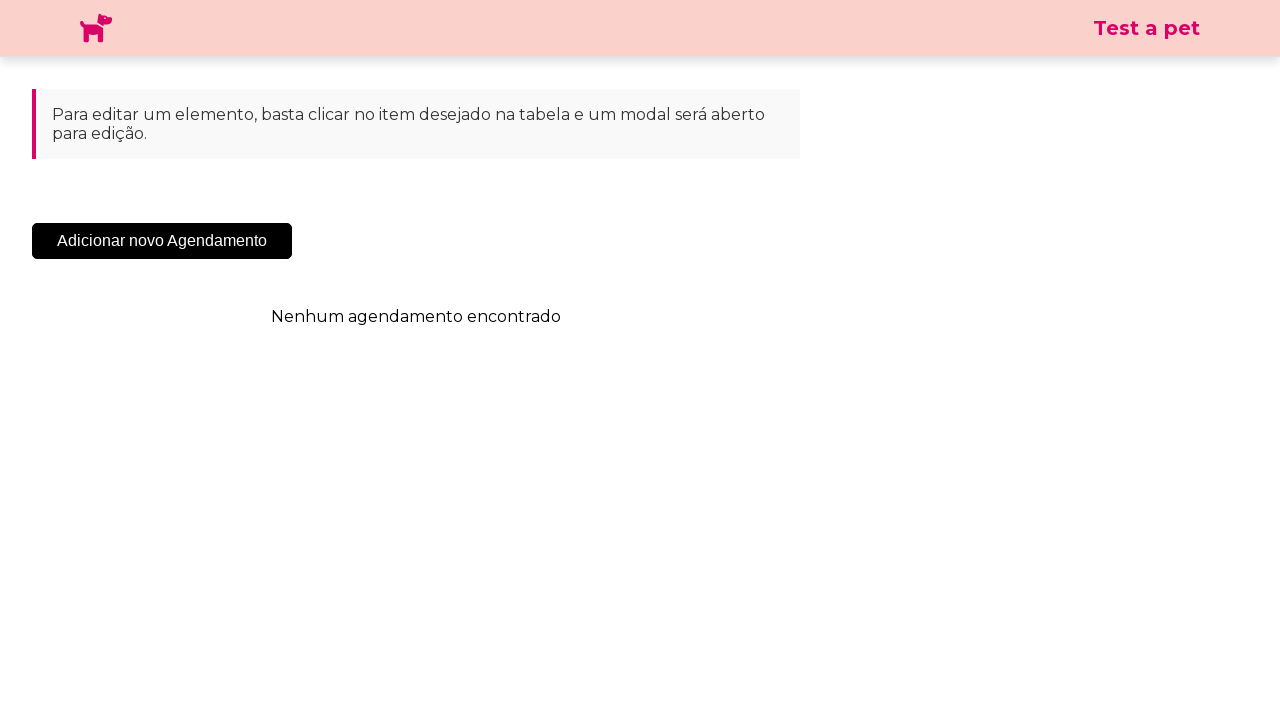

Clicked the 'Add' button to open modal at (162, 241) on .sc-cHqXqK.kZzwzX
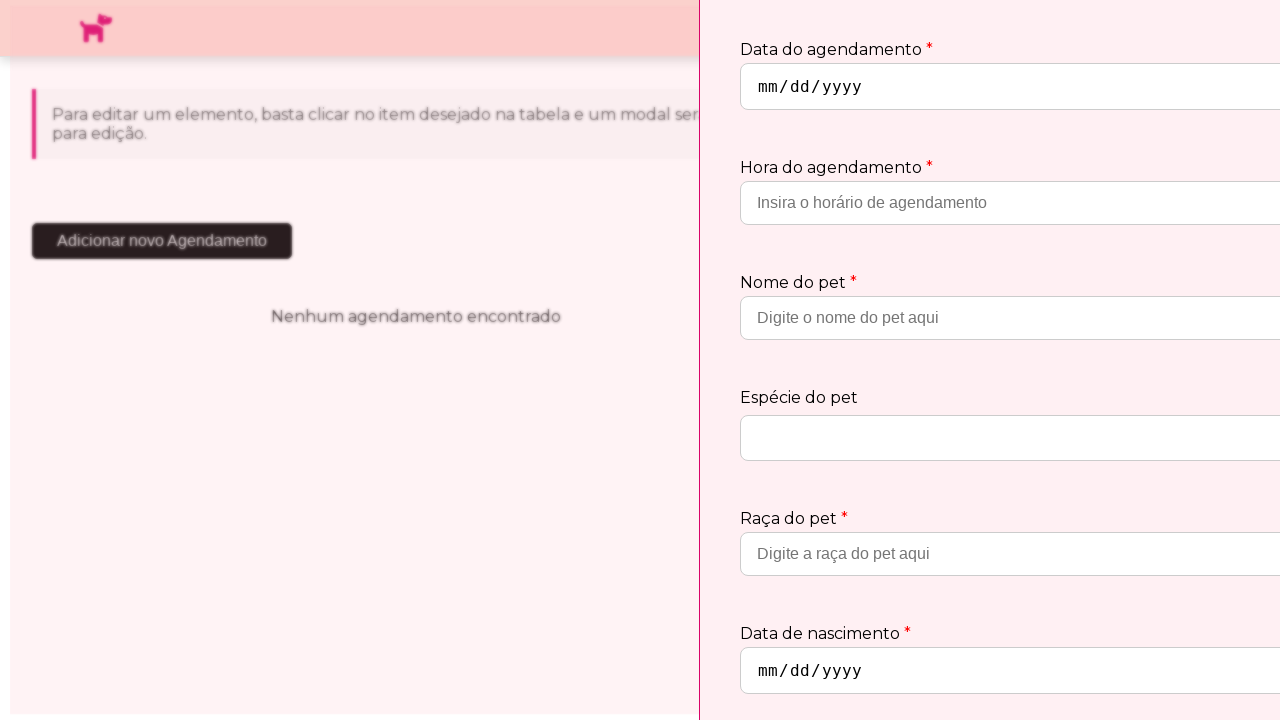

Waited for 'Cancelar' button to appear in modal
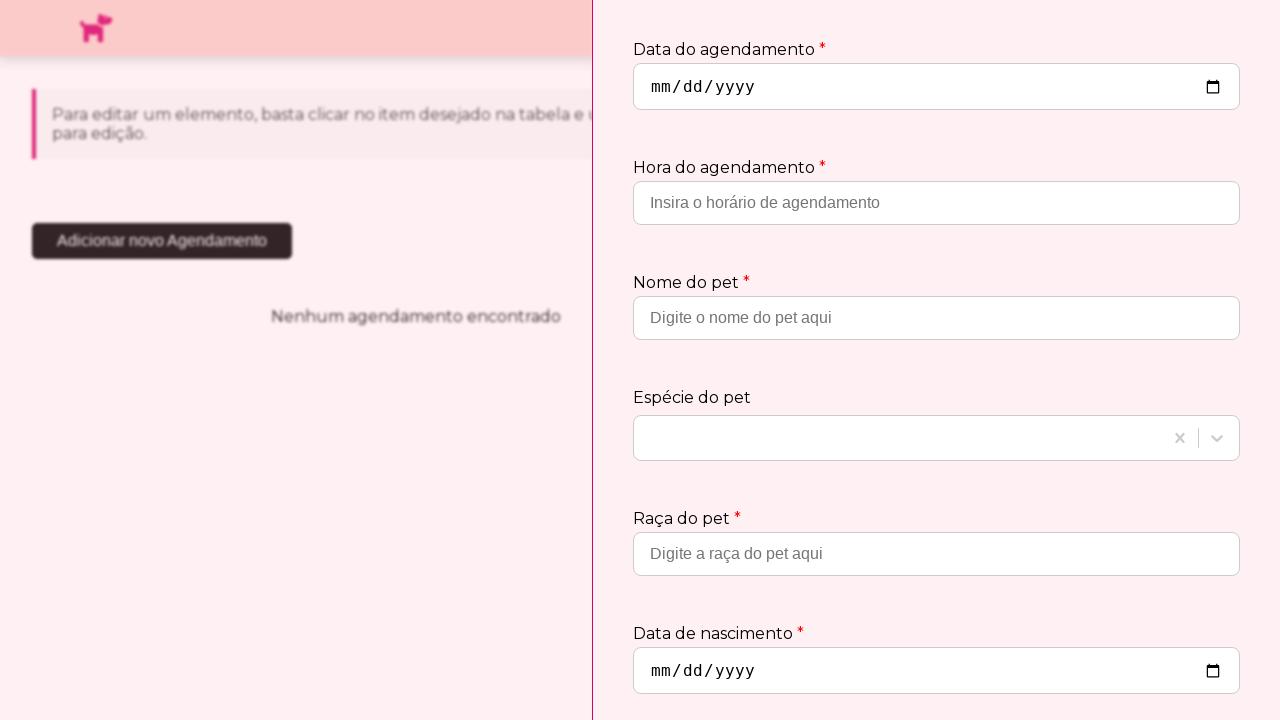

Verified 'Cancelar' button is visible
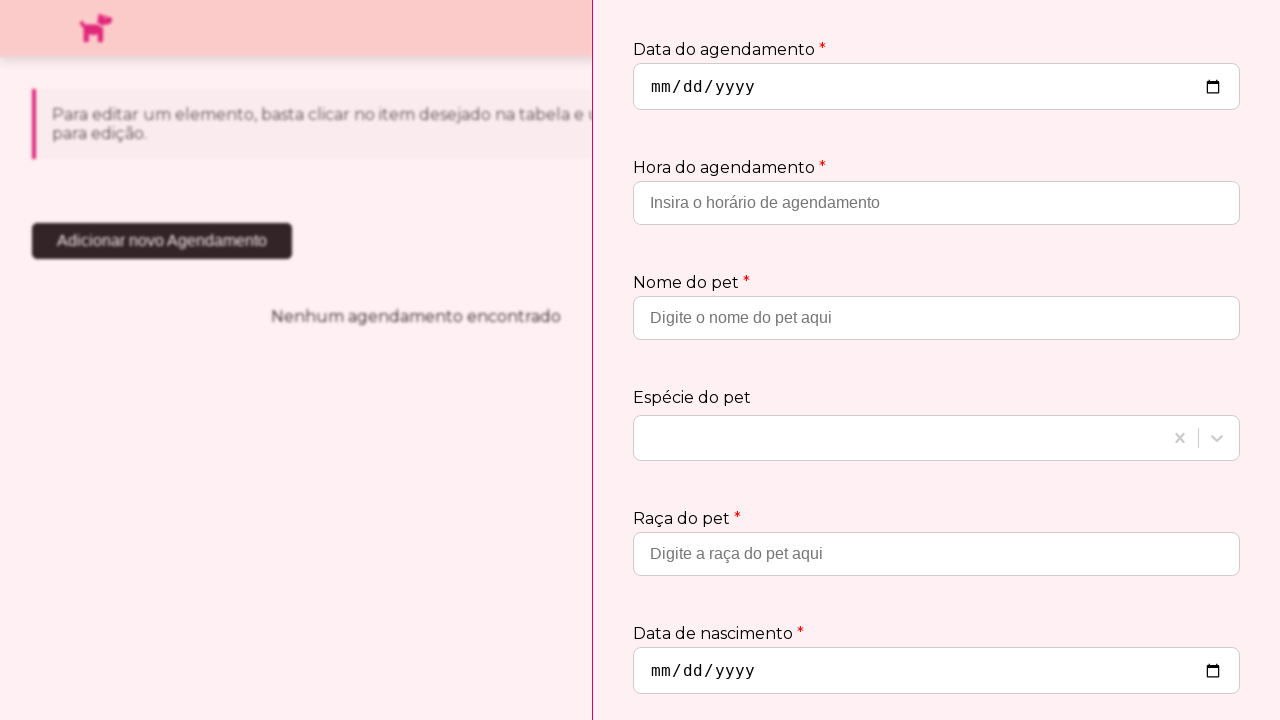

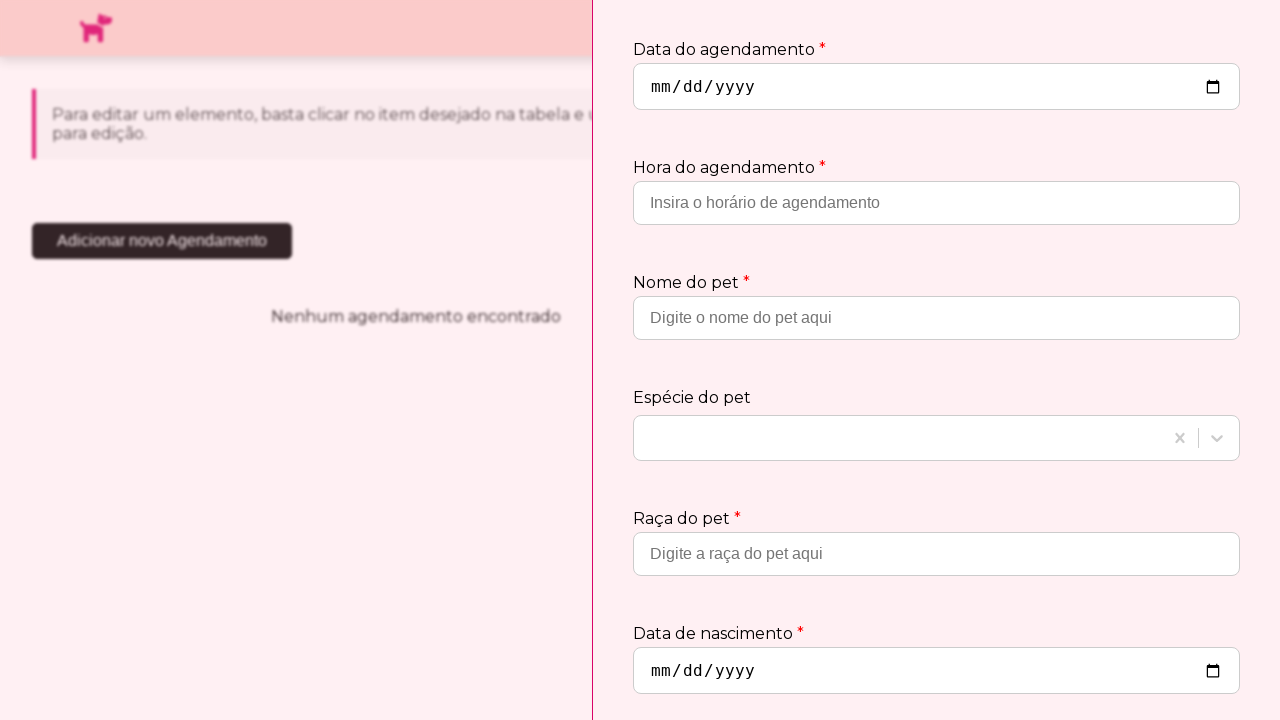